Fills out a registration form with various personal information fields including name, address, phone, SSN, username and password

Starting URL: https://parabank.parasoft.com/parabank/register.htm

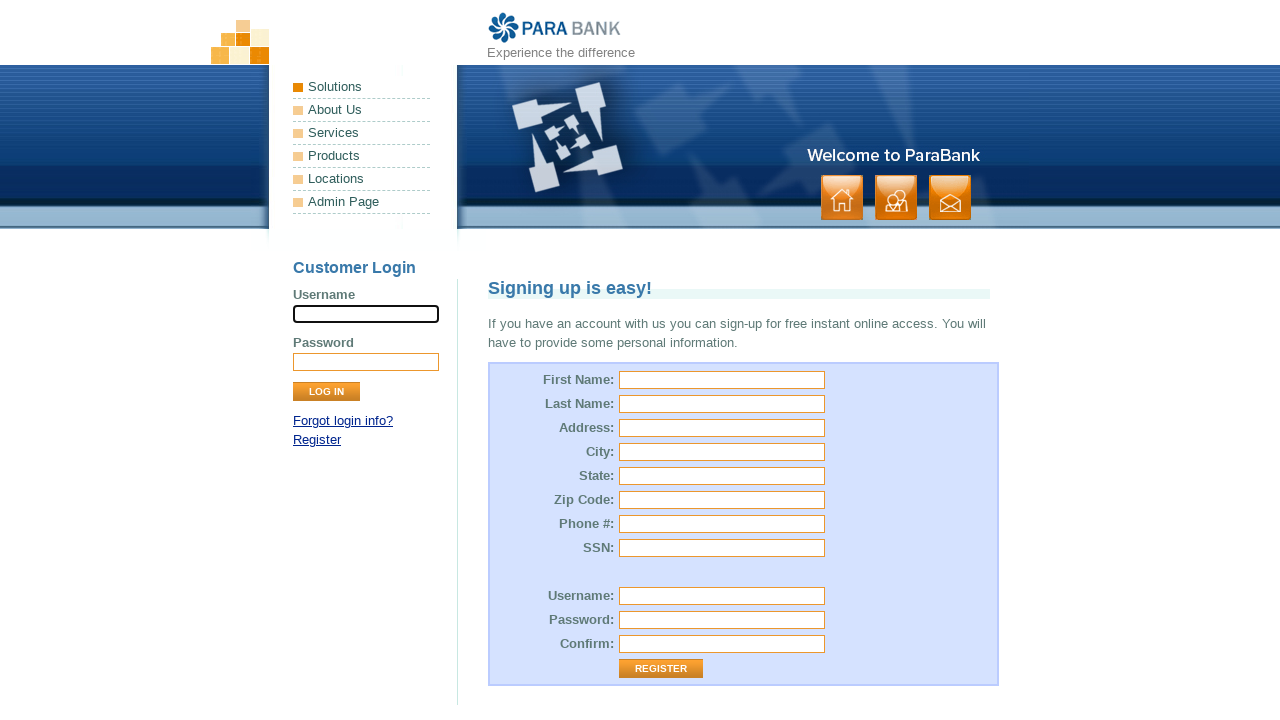

Filled first name field with 'Zheka' on #customer\.firstName
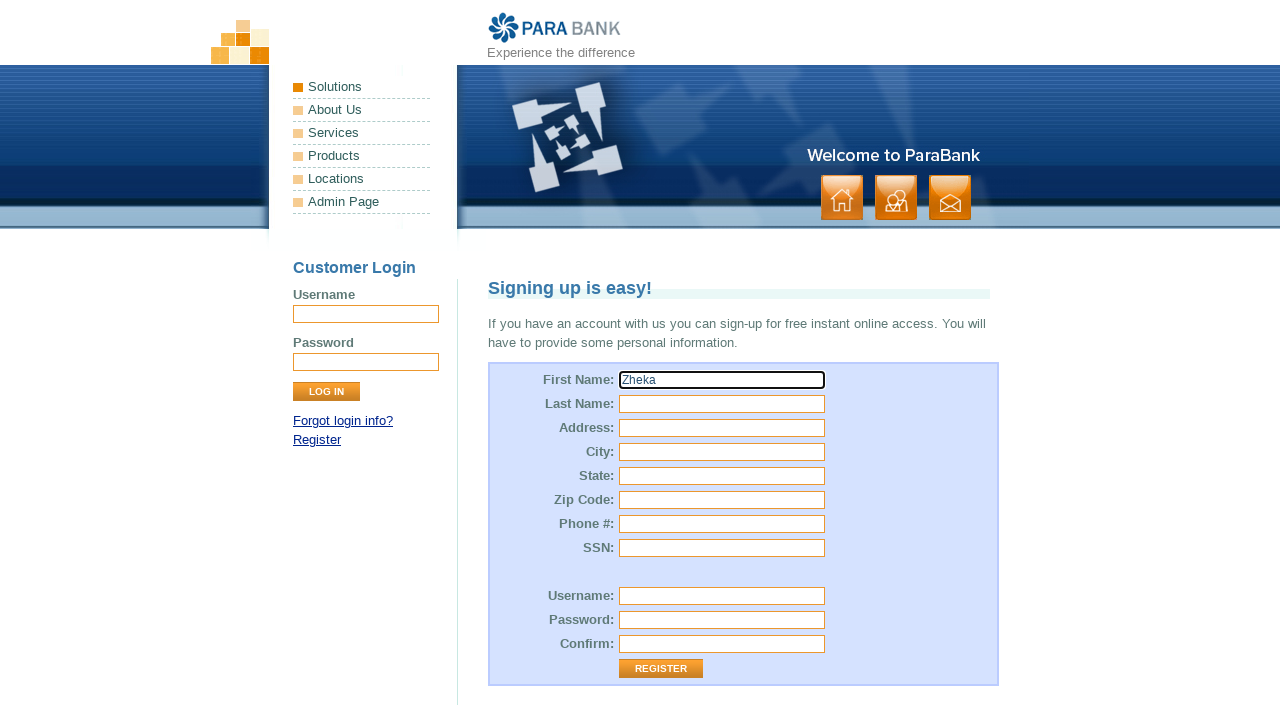

Filled last name field with 'Beastmode' on input[name='customer.lastName']
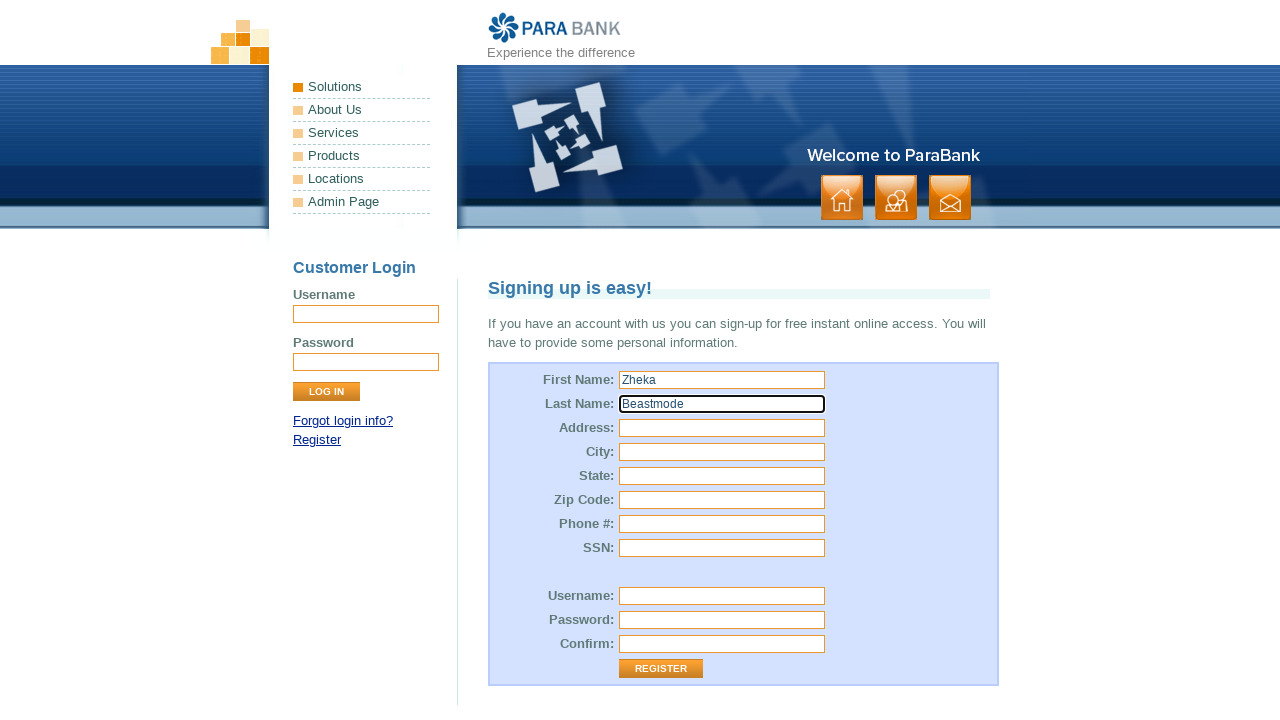

Filled street address field with '3335 N Military Hwy.' on input[name='customer.address.street']
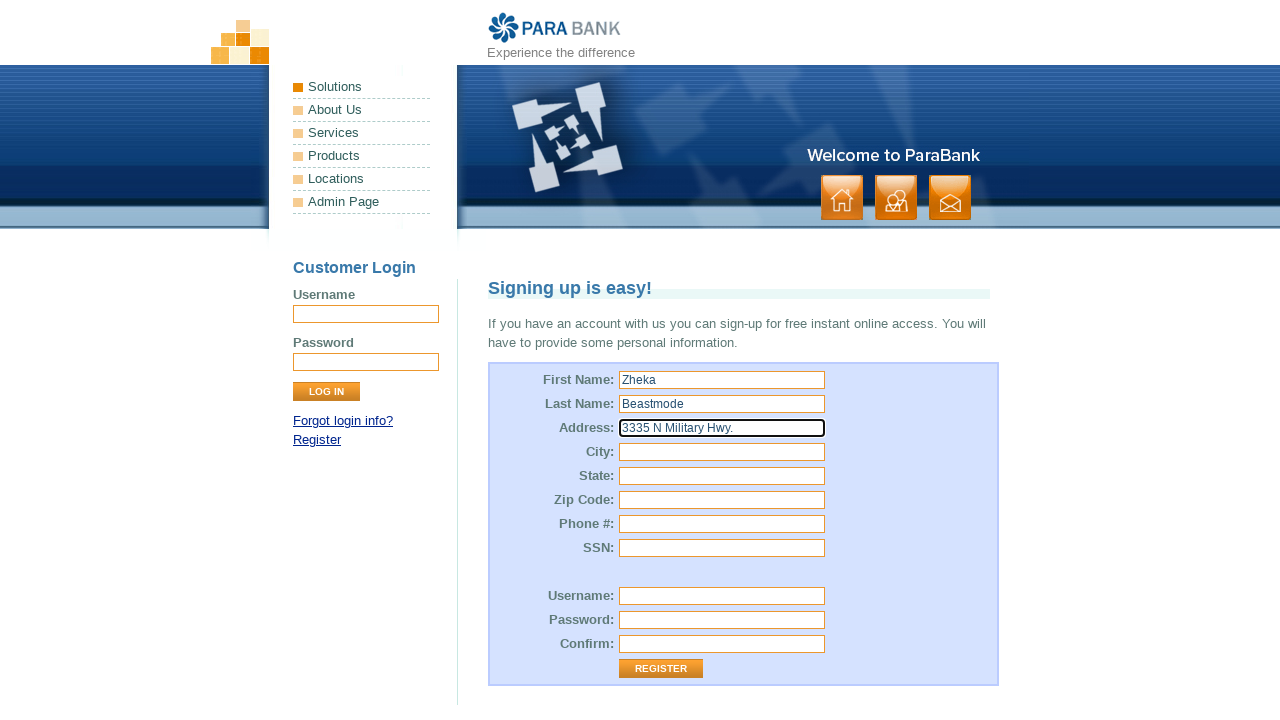

Filled city field with 'Norfolk' on #customer\.address\.city
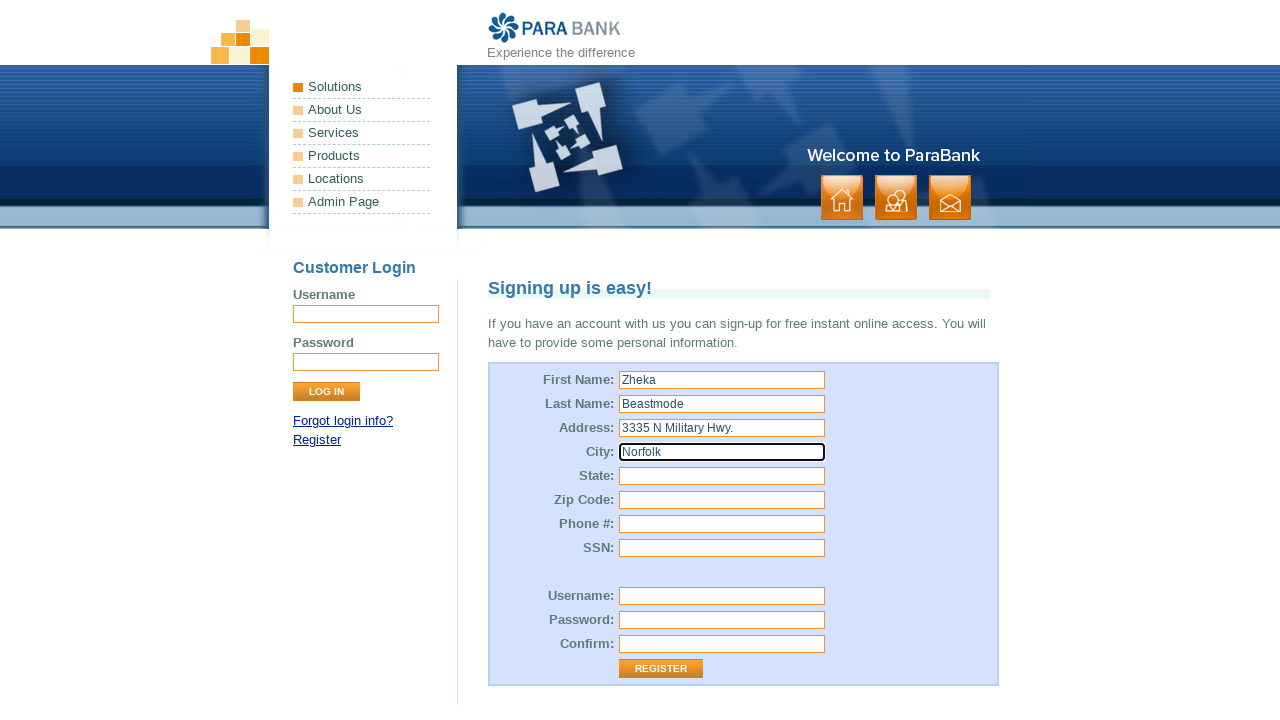

Filled state field with 'Virginia' on input[name='customer.address.state']
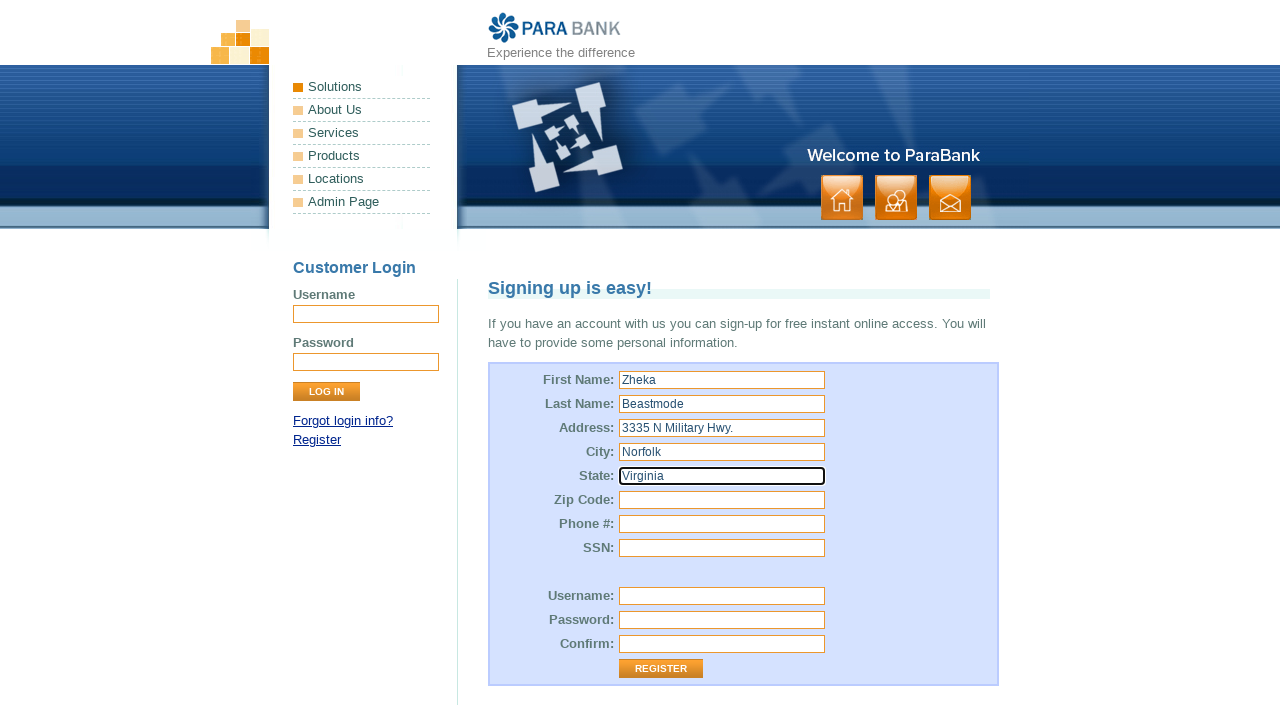

Filled zip code field with '23518' on #customer\.address\.zipCode
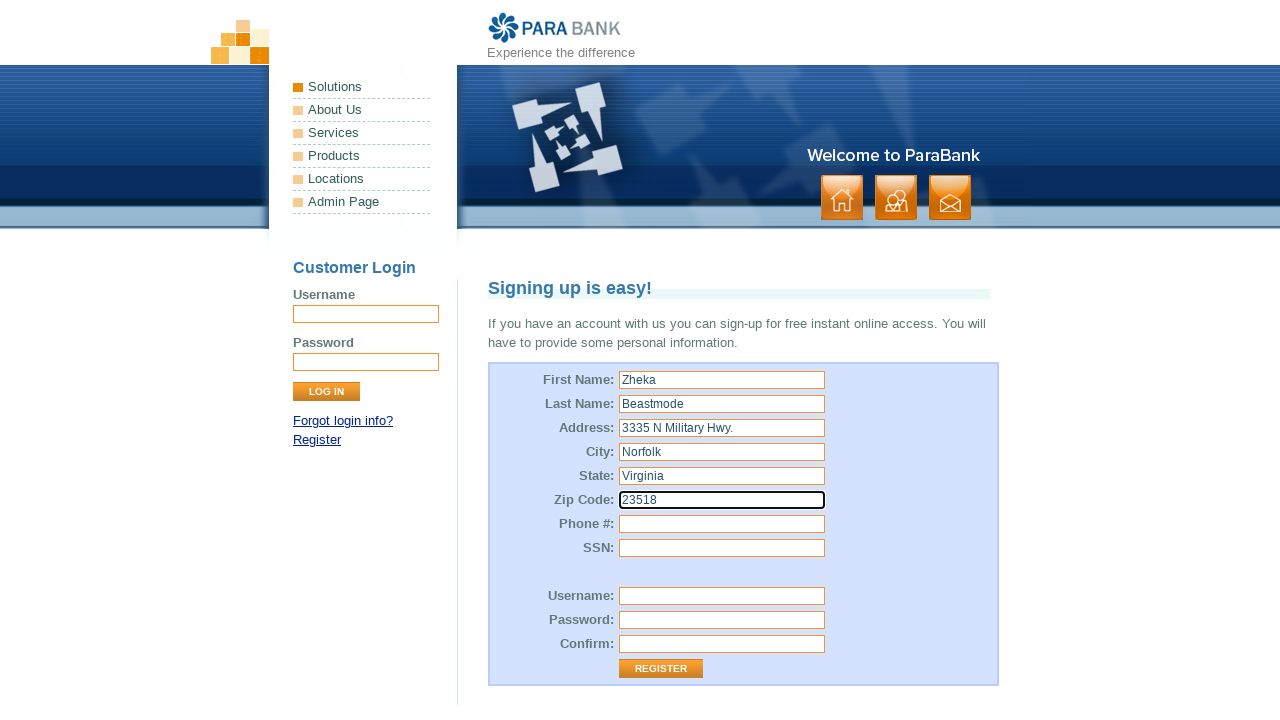

Filled phone number field with '757-332-5925' on input[name='customer.phoneNumber']
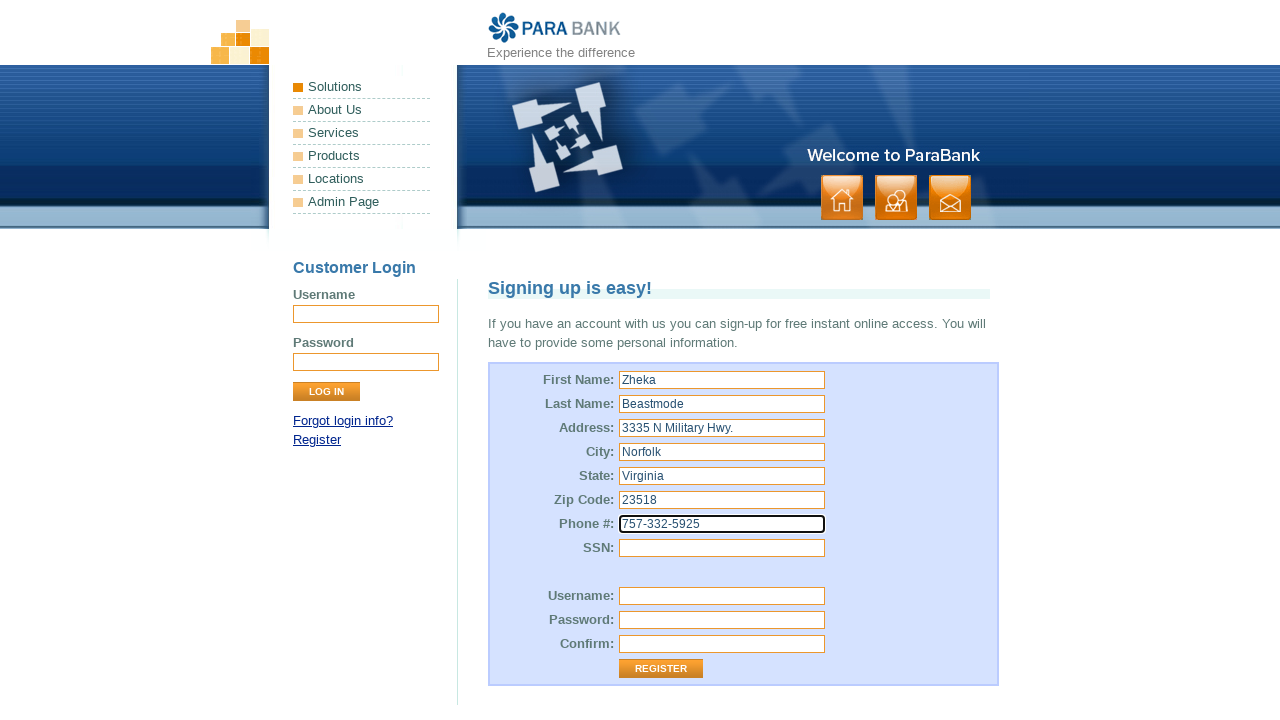

Filled SSN field with '757-69-0420' on #customer\.ssn
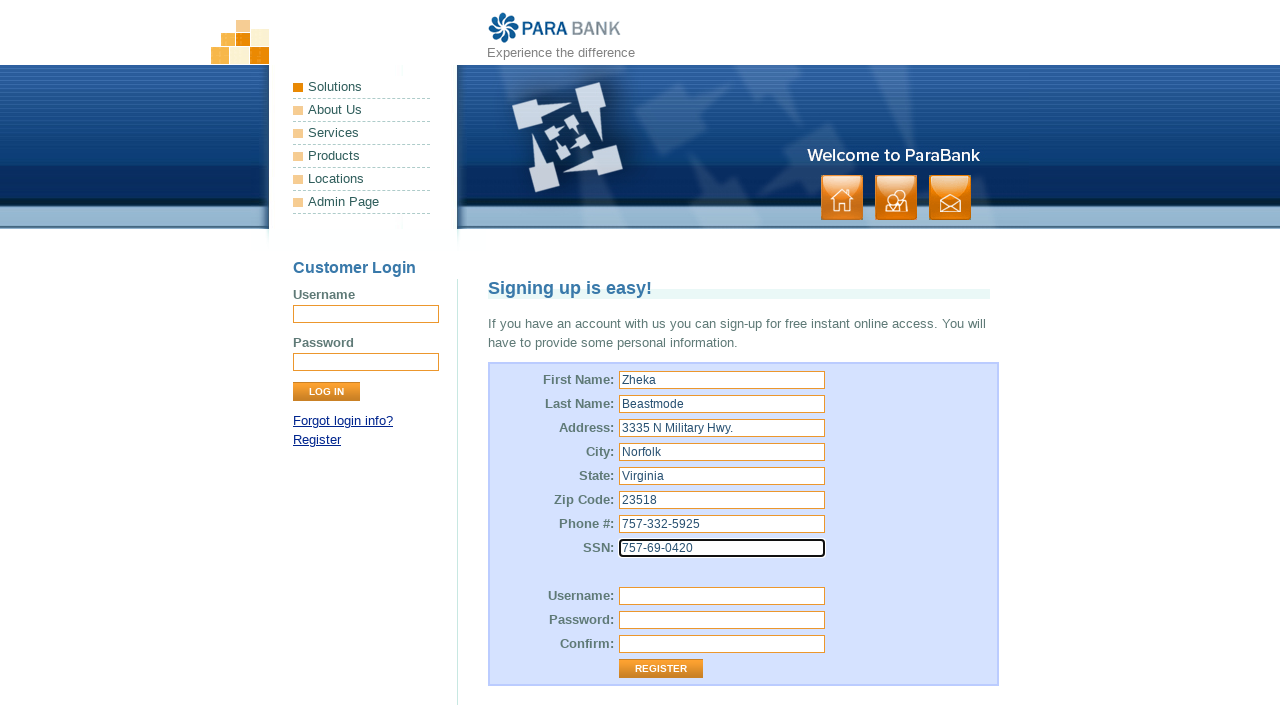

Filled username field with 'Yeska757' on input[name='customer.username']
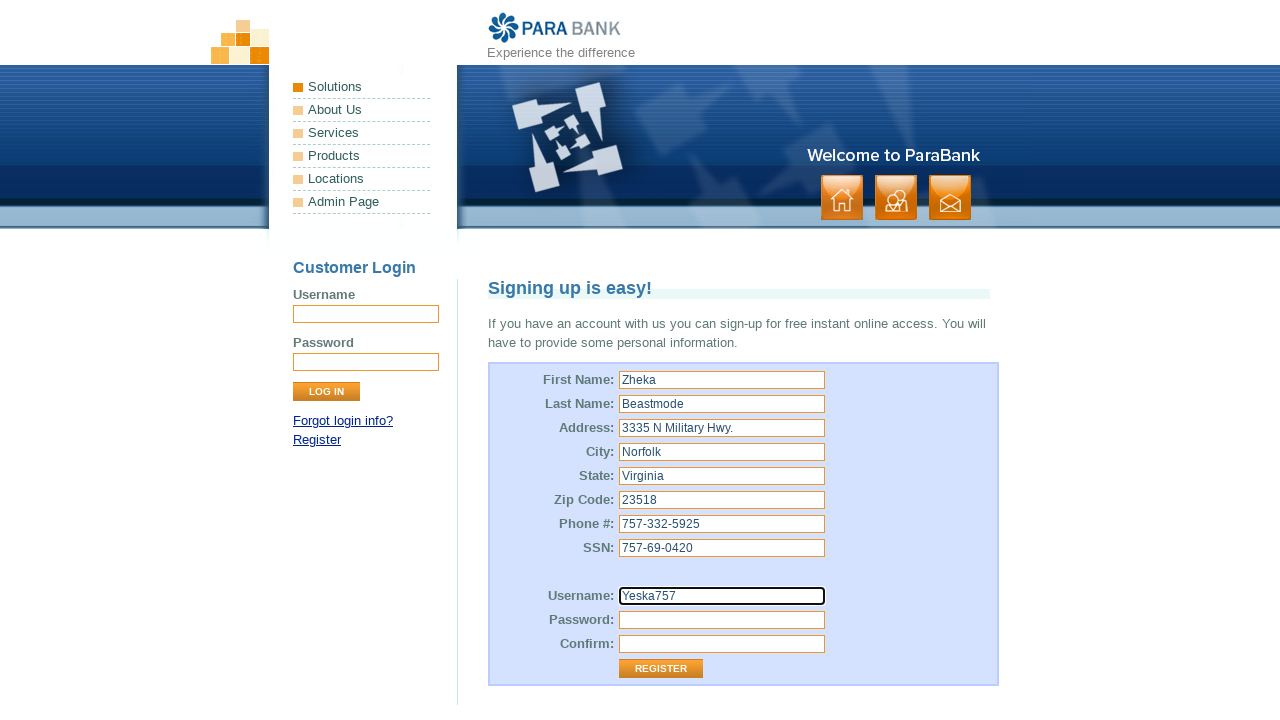

Filled password field with 'Password757' on #customer\.password
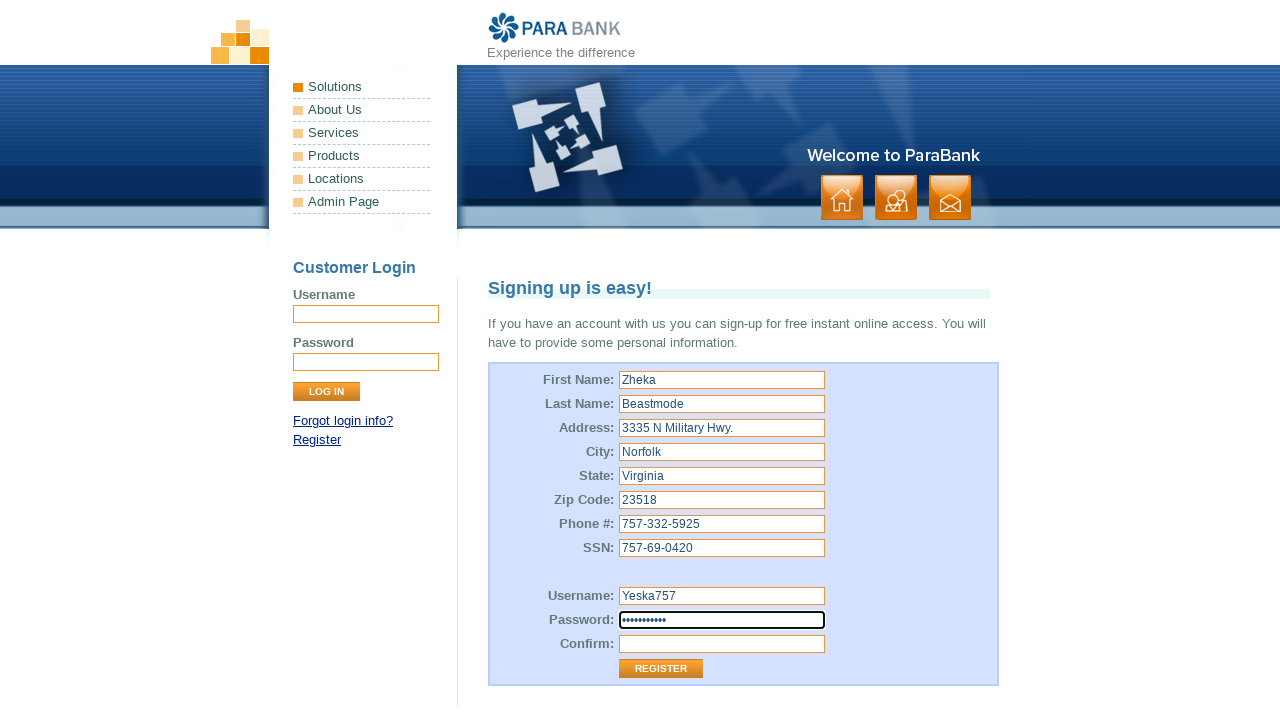

Filled password confirmation field with 'Password757' on #repeatedPassword
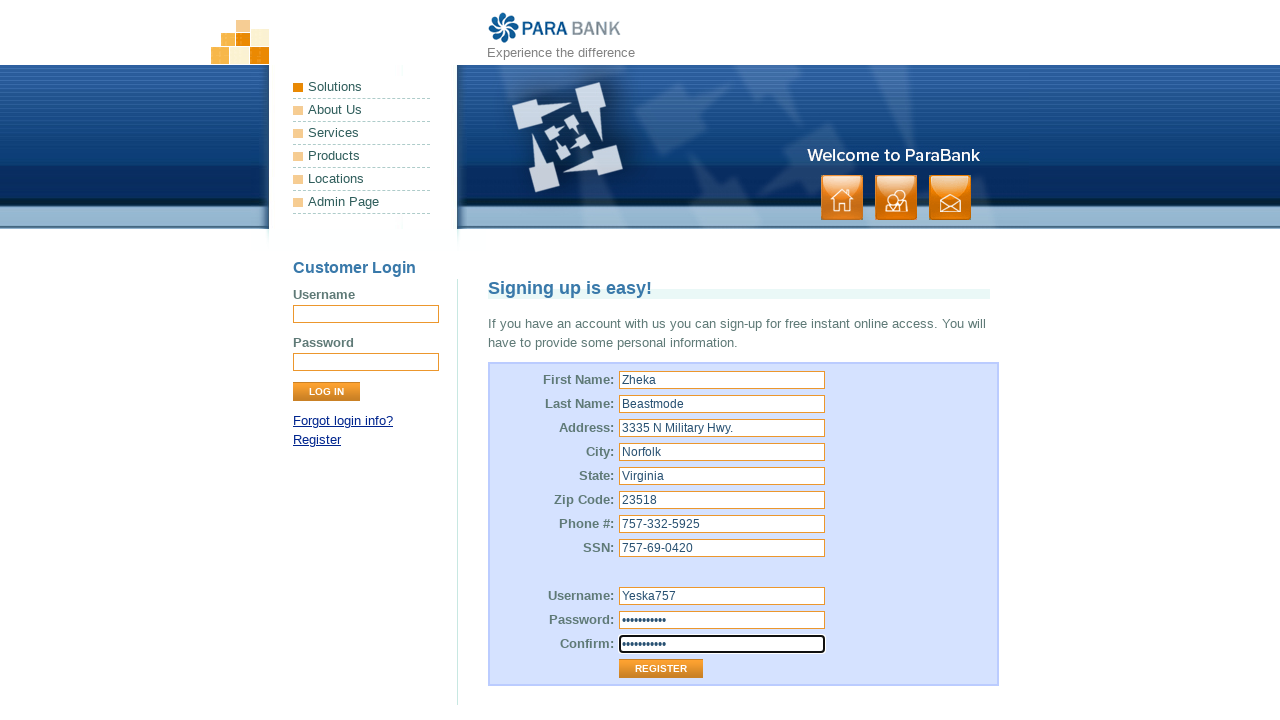

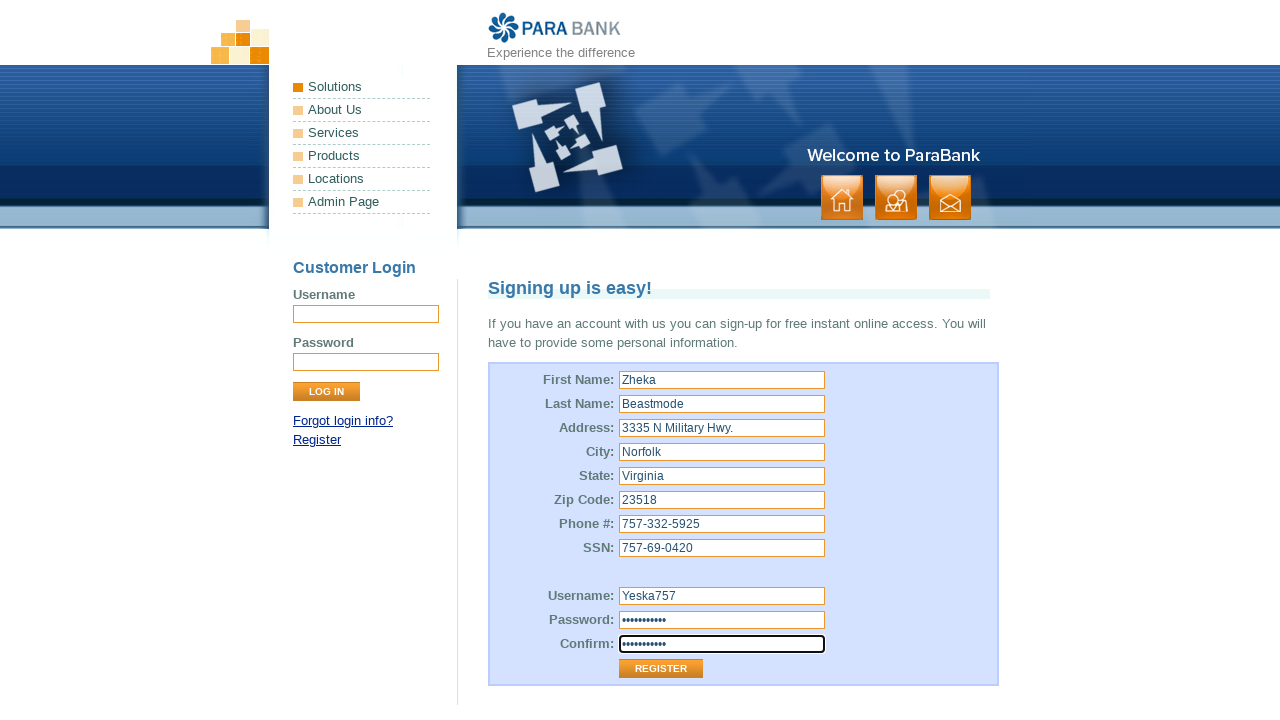